Tests the search functionality on strefakursow.pl by entering "python" as a search query and submitting the search form.

Starting URL: https://strefakursow.pl/

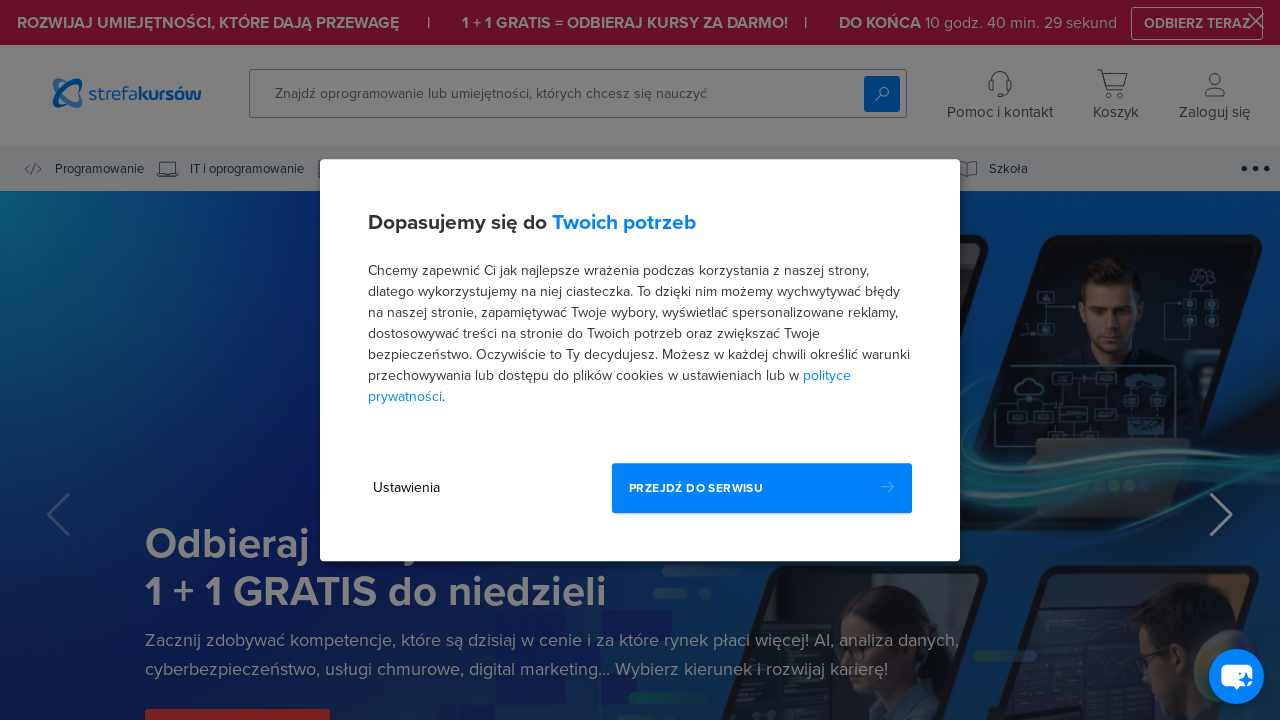

Cleared search input field on input[name='search_course[name]']
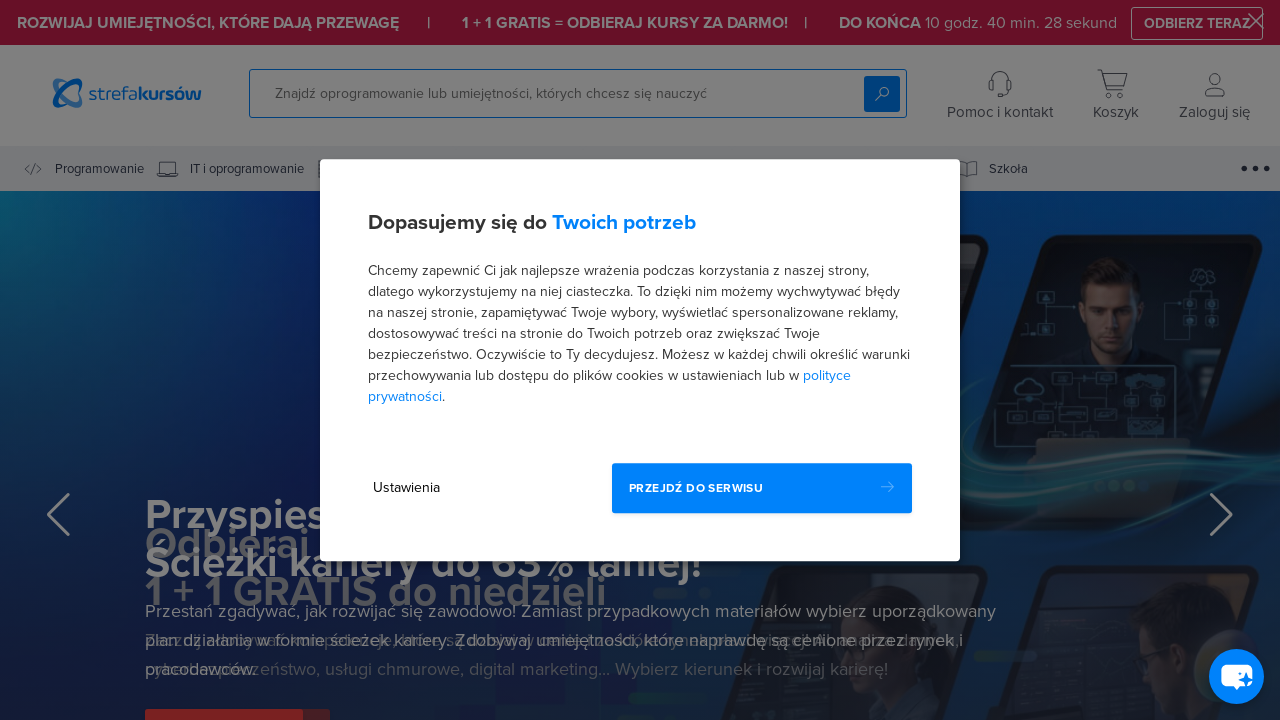

Entered 'python' in search field on input[name='search_course[name]']
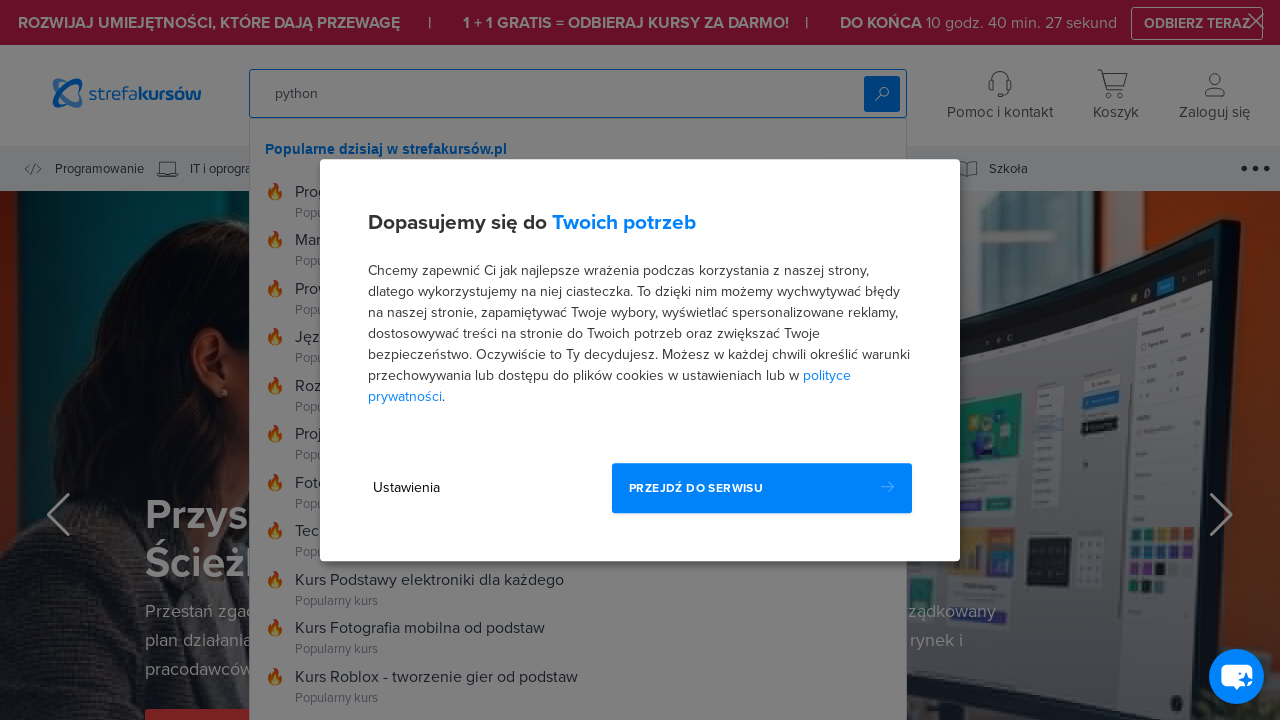

Submitted search form by pressing Enter on input[name='search_course[name]']
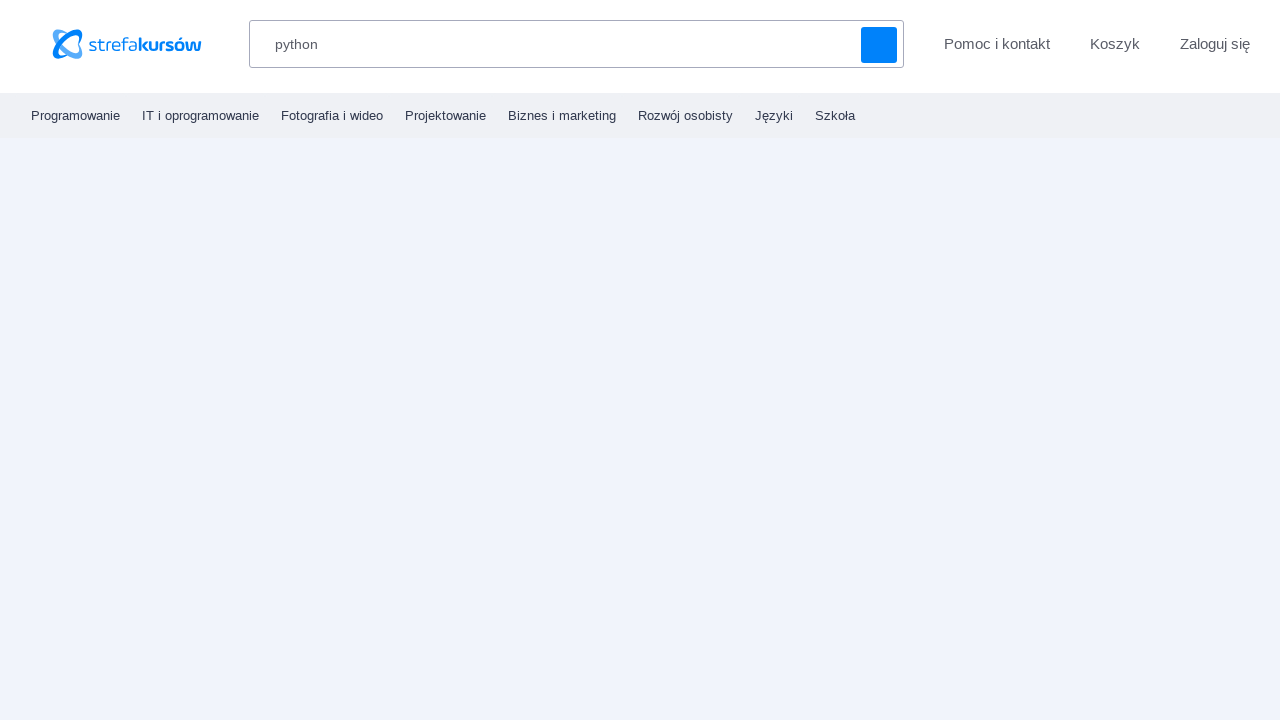

Search results loaded successfully
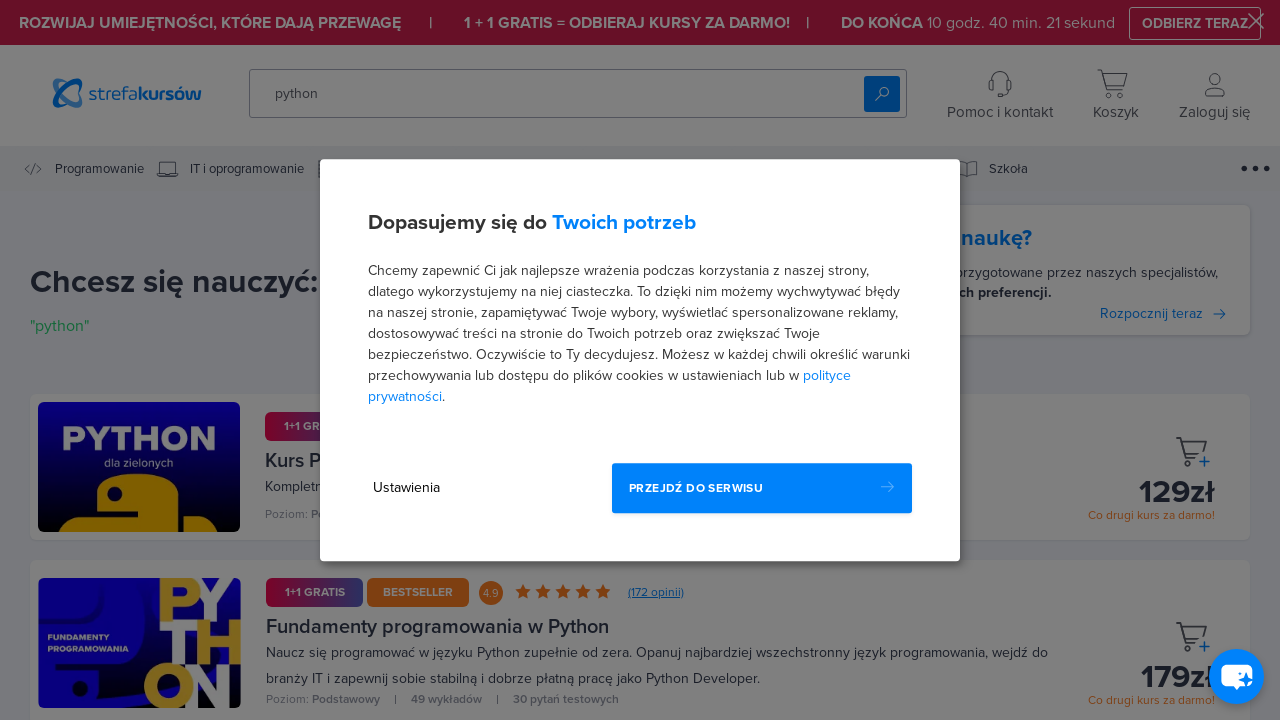

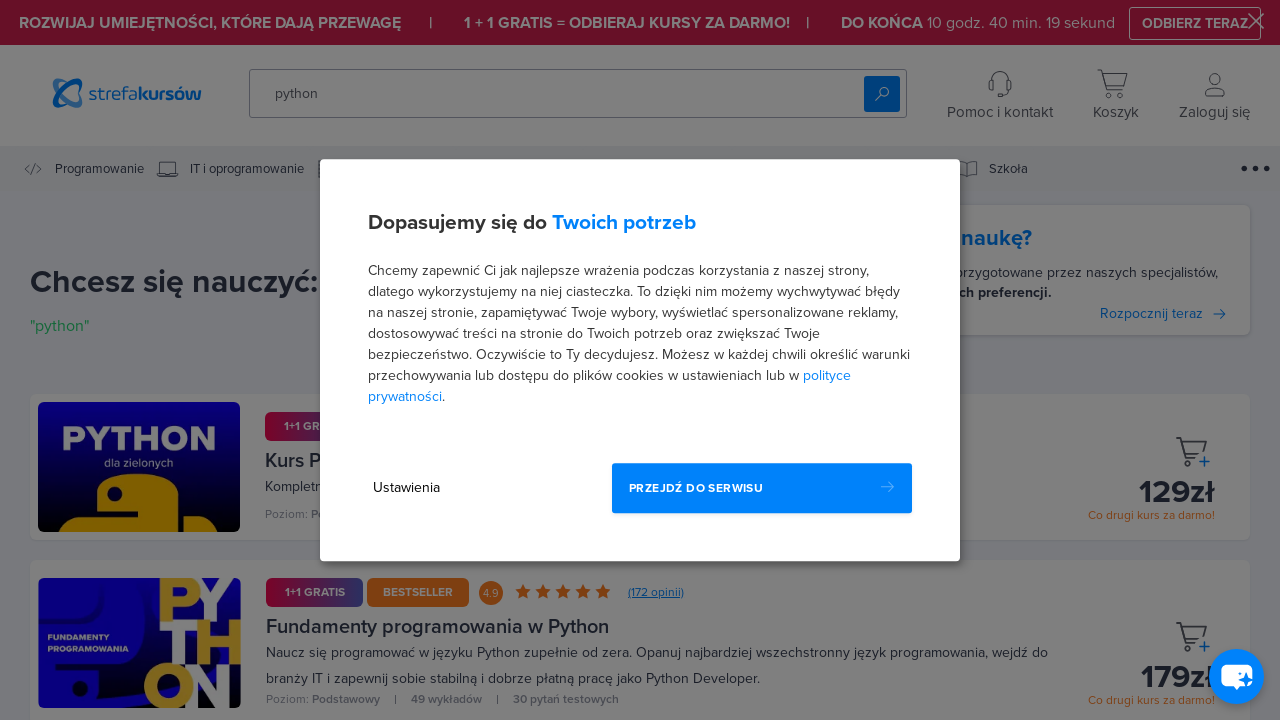